Tests multi-level dropdown navigation by hovering over Login menu, then SpiceClub Members submenu, and clicking on Member Login option

Starting URL: https://book.spicejet.com/

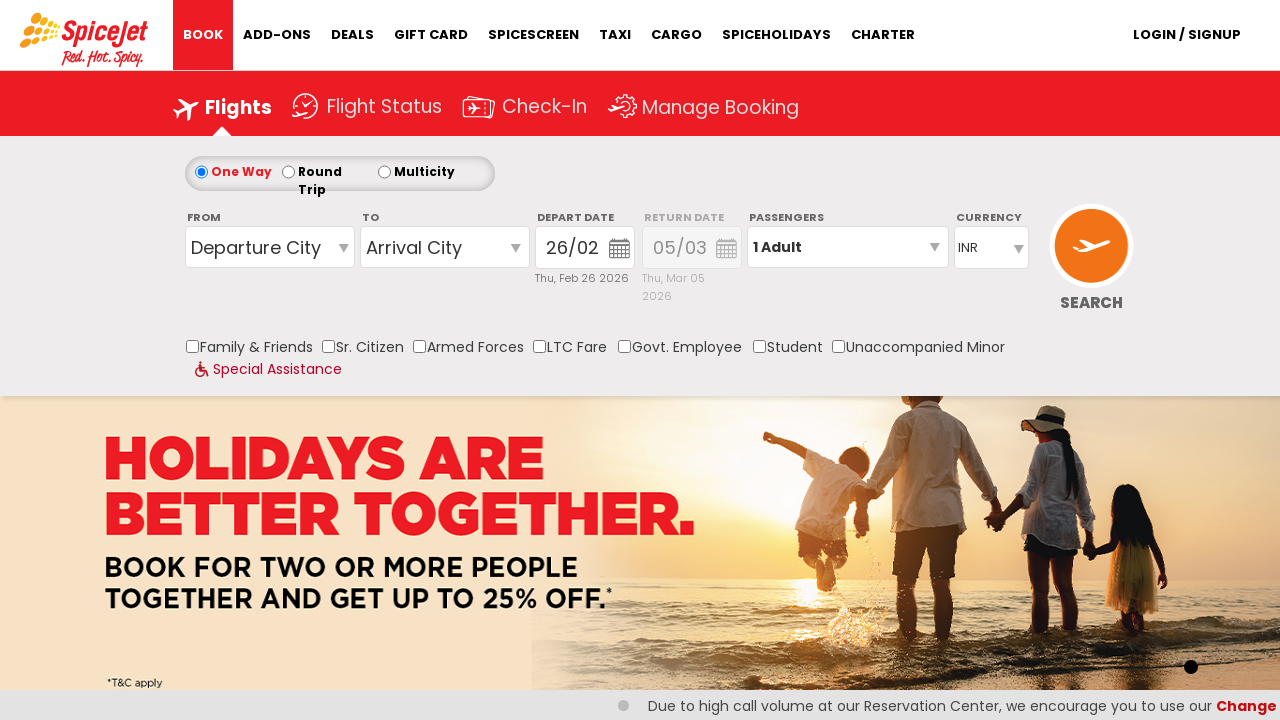

Hovered over Login menu at (1187, 35) on #Login
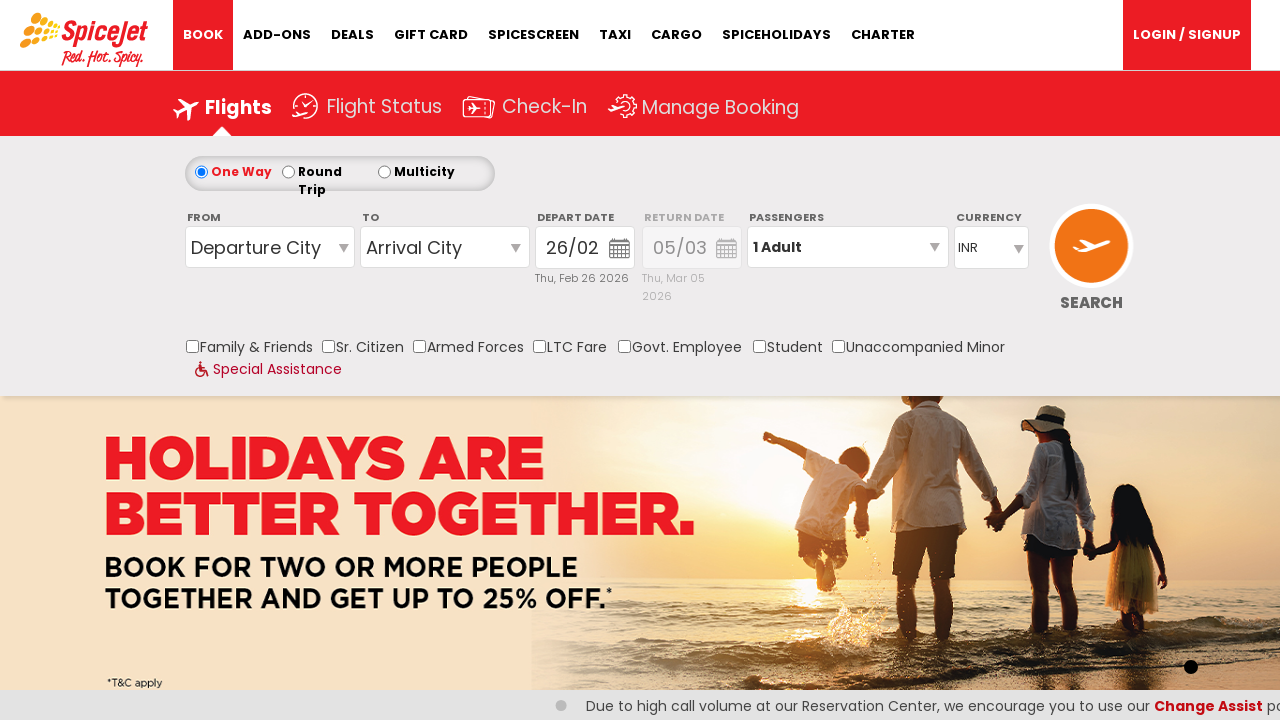

Hovered over SpiceClub Members submenu at (1128, 88) on (//ul[@id='menu-list-login']//a)[1]
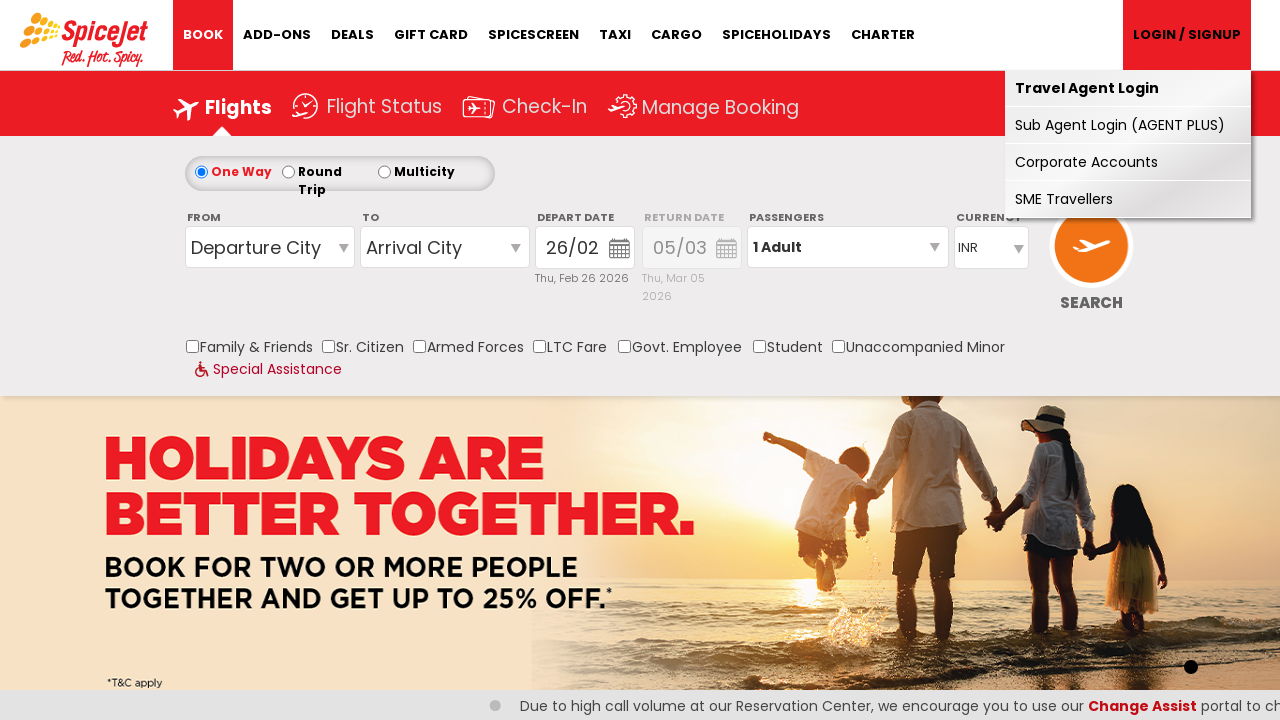

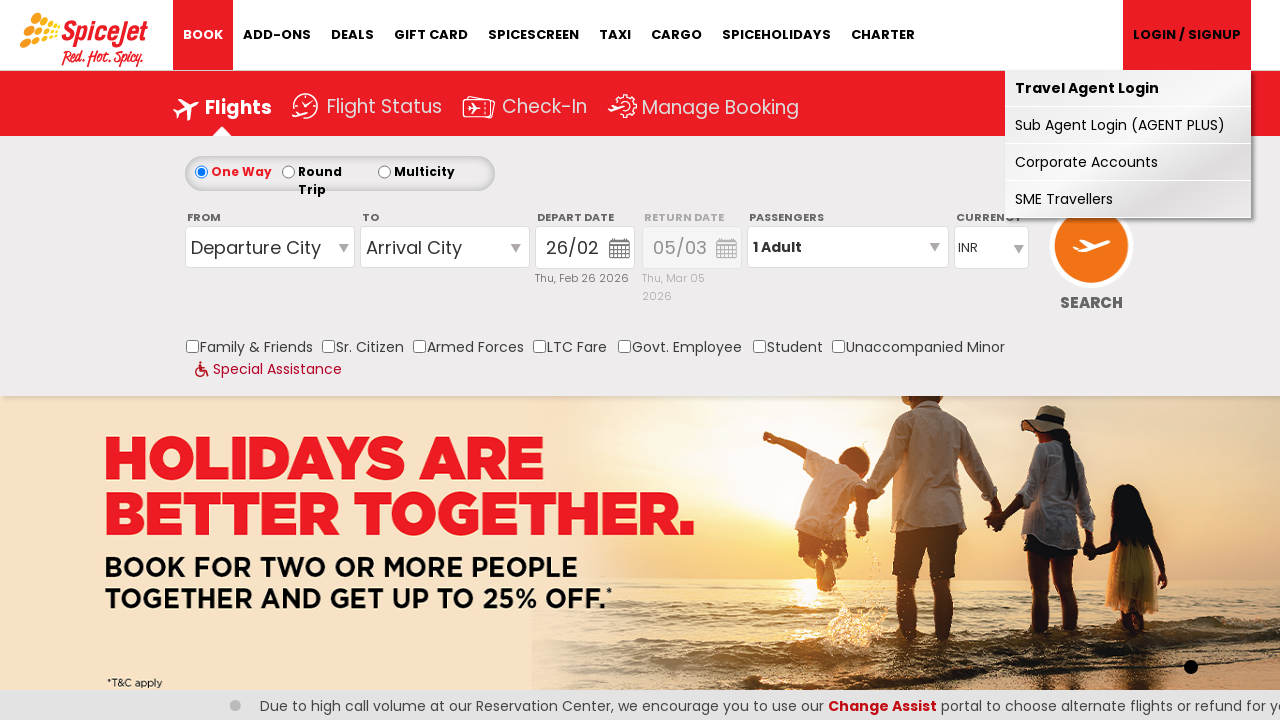